Tests the isEnabled property of form elements by navigating to an edit page and checking if specific input fields are enabled or disabled

Starting URL: https://letcode.in/test

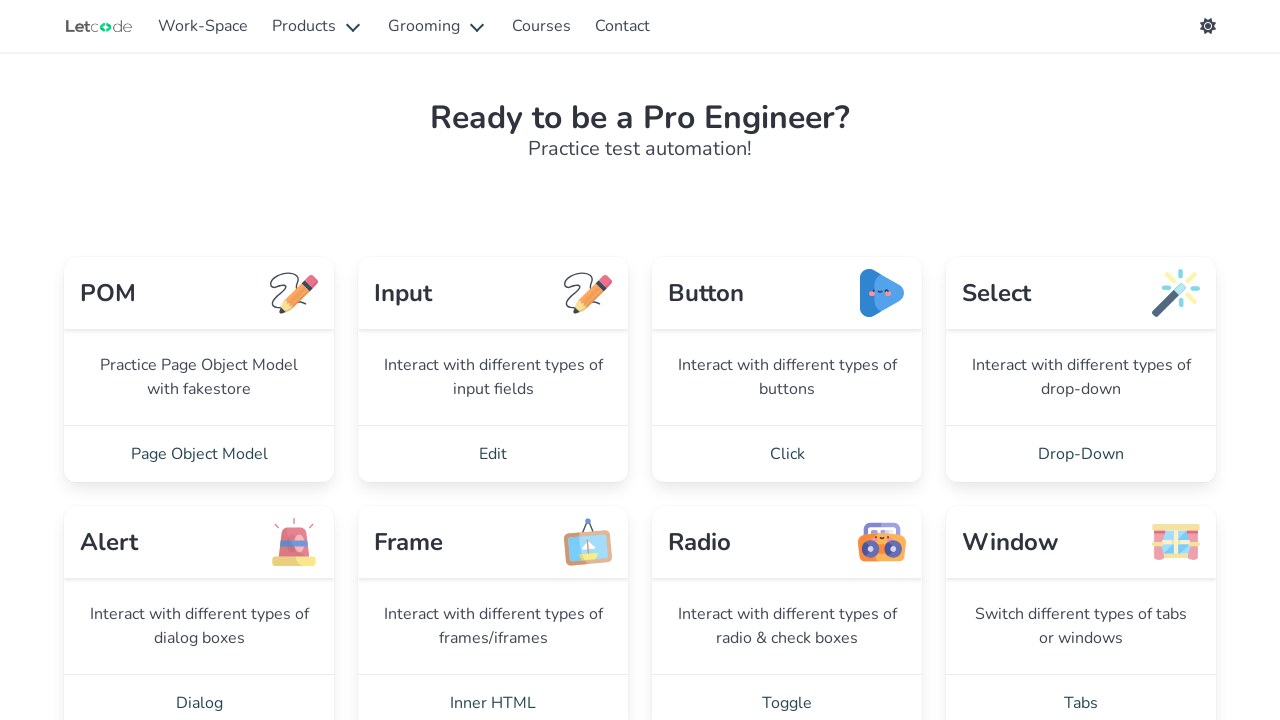

Clicked Edit link to navigate to edit page at (493, 454) on text=Edit
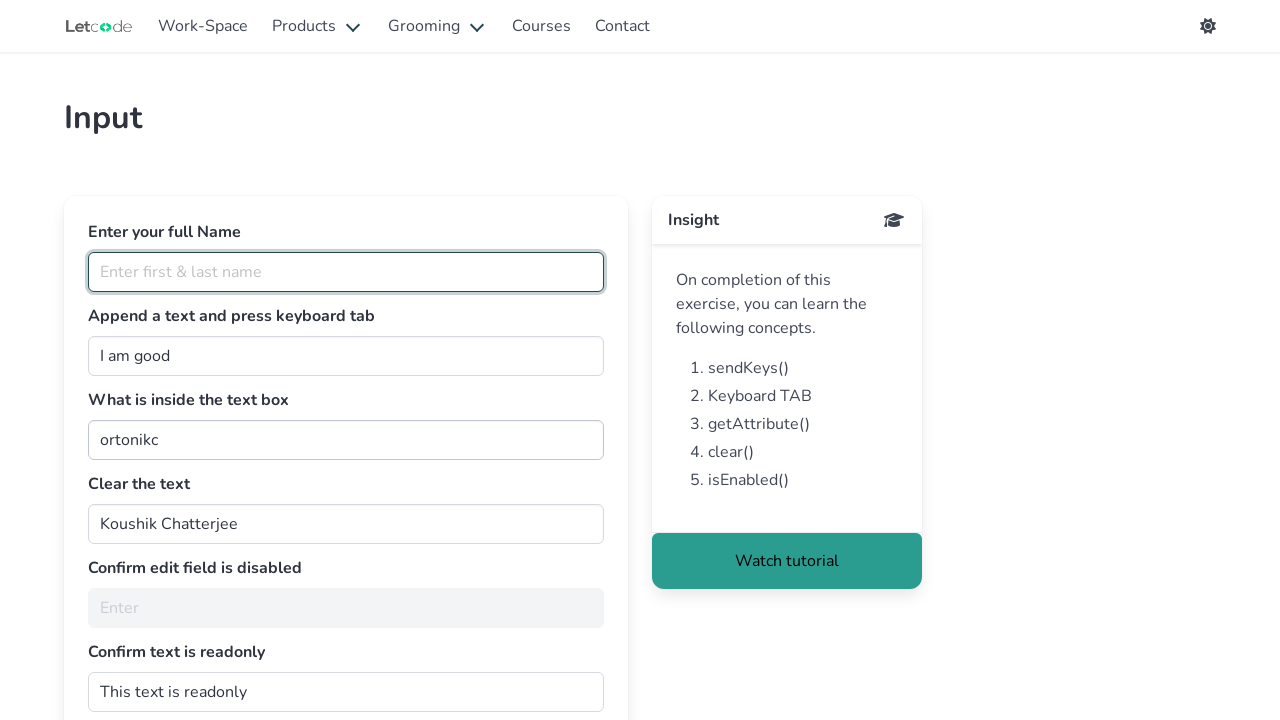

Form elements loaded, fullName field is visible
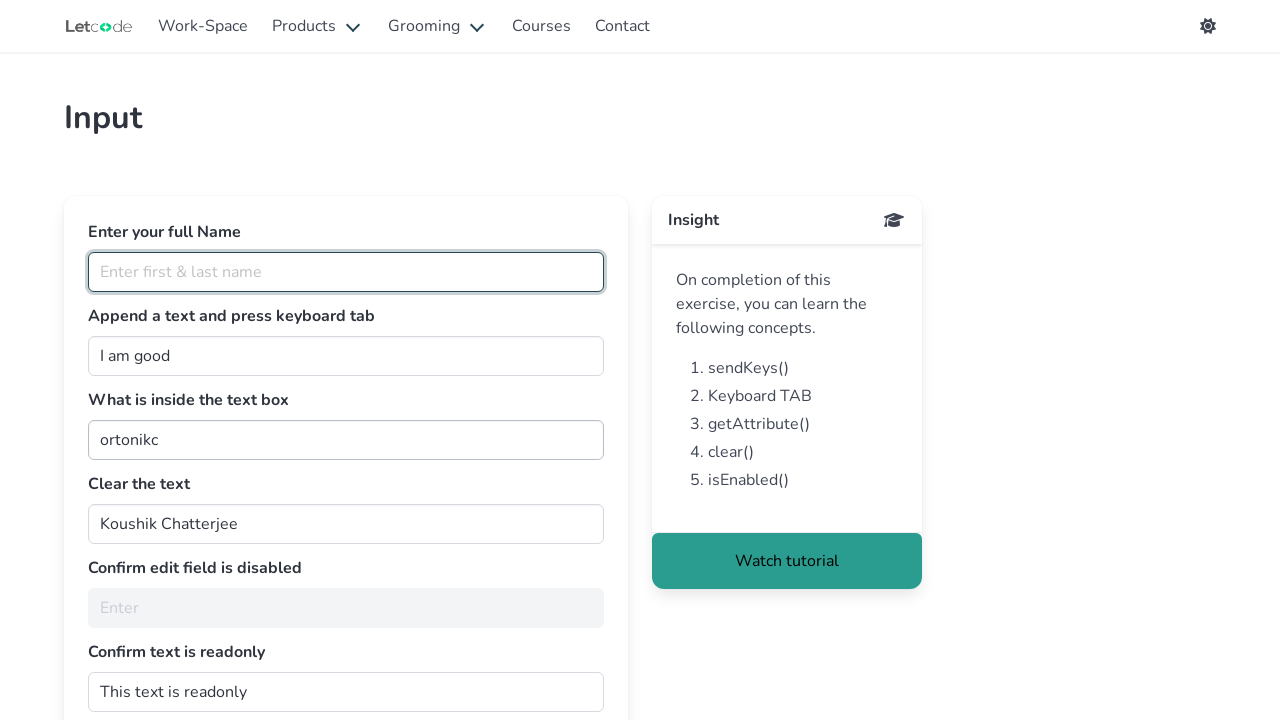

Checked if fullName field is enabled: True
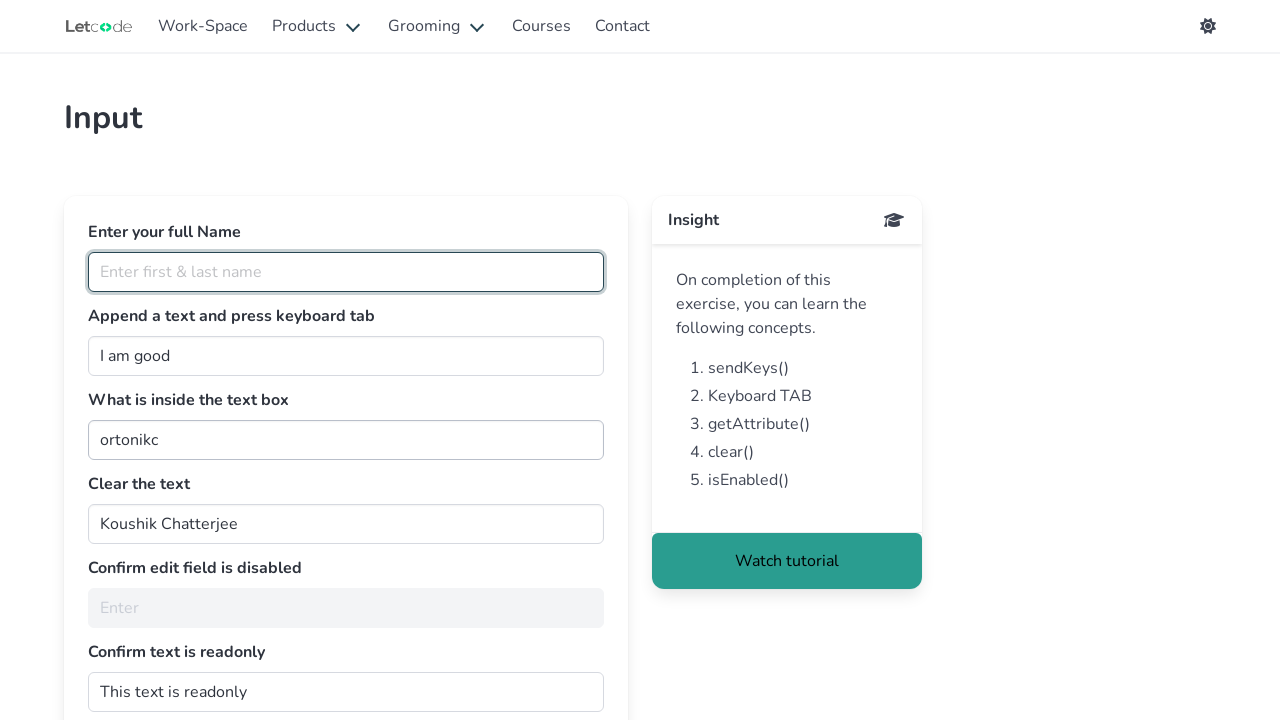

Checked if noEdit field is enabled: False
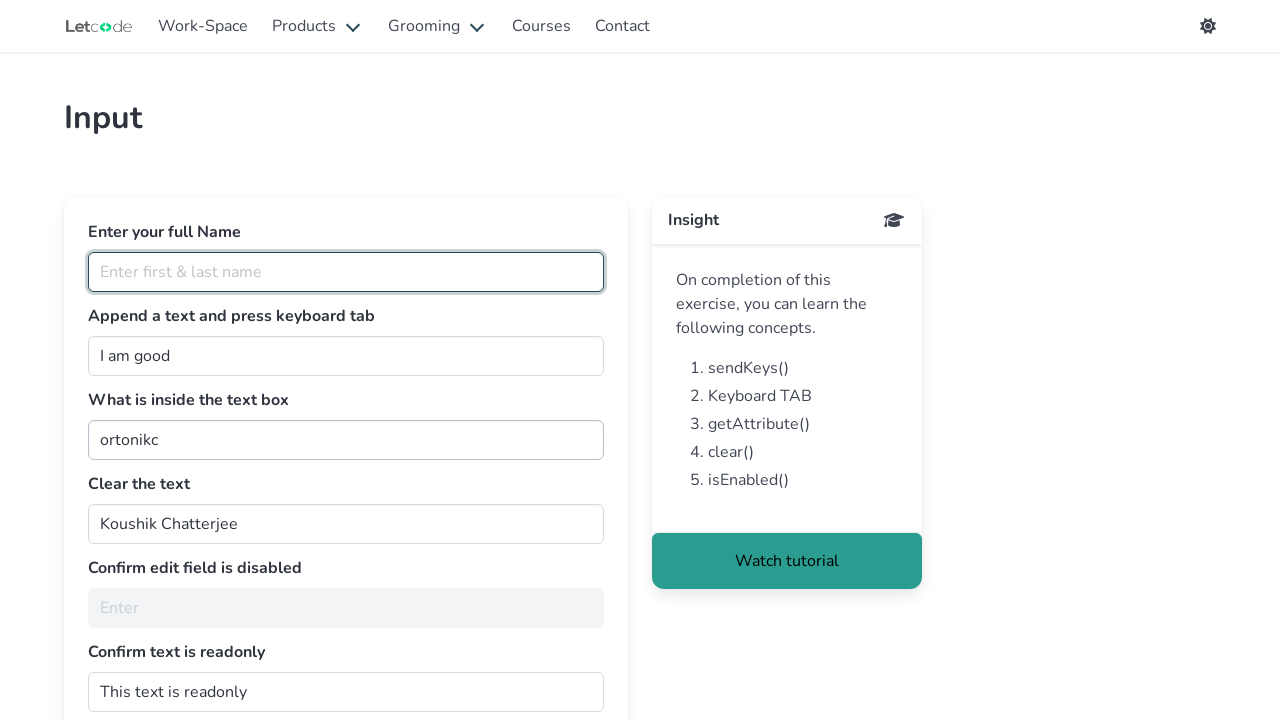

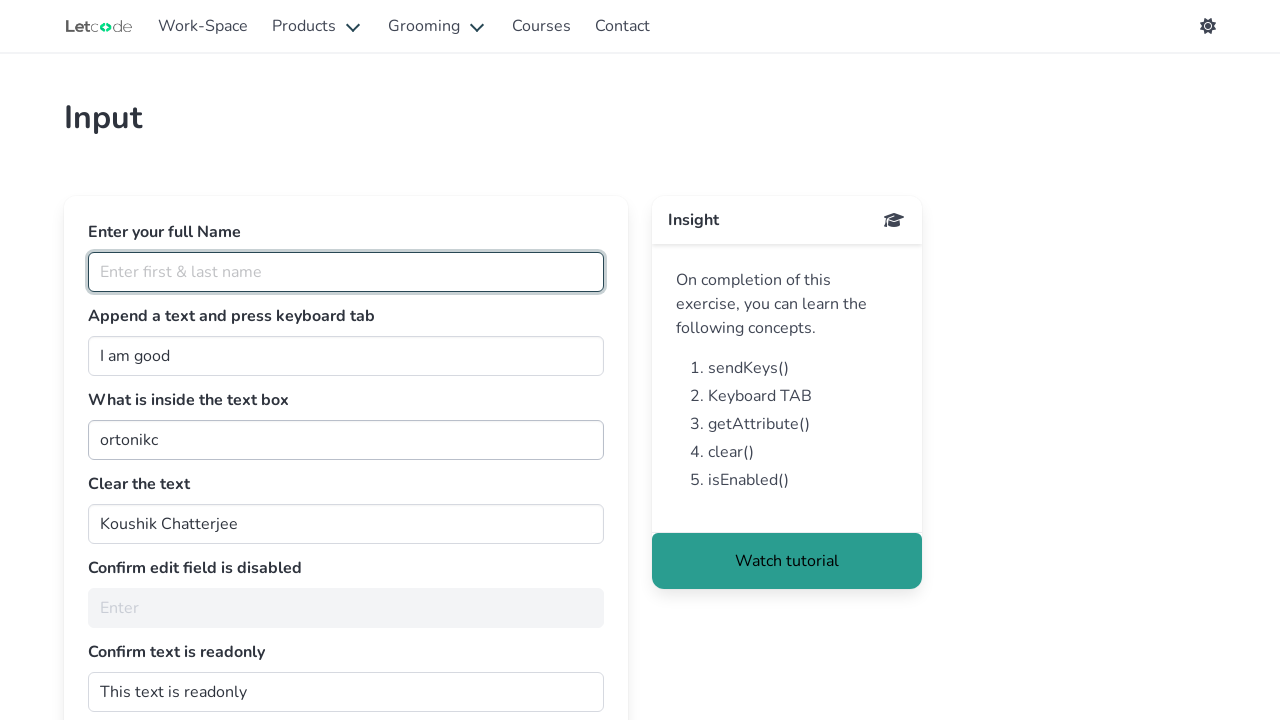